Tests slider interaction by dragging the slider handle to the middle position

Starting URL: https://jqueryui.com/resources/demos/slider/default.html

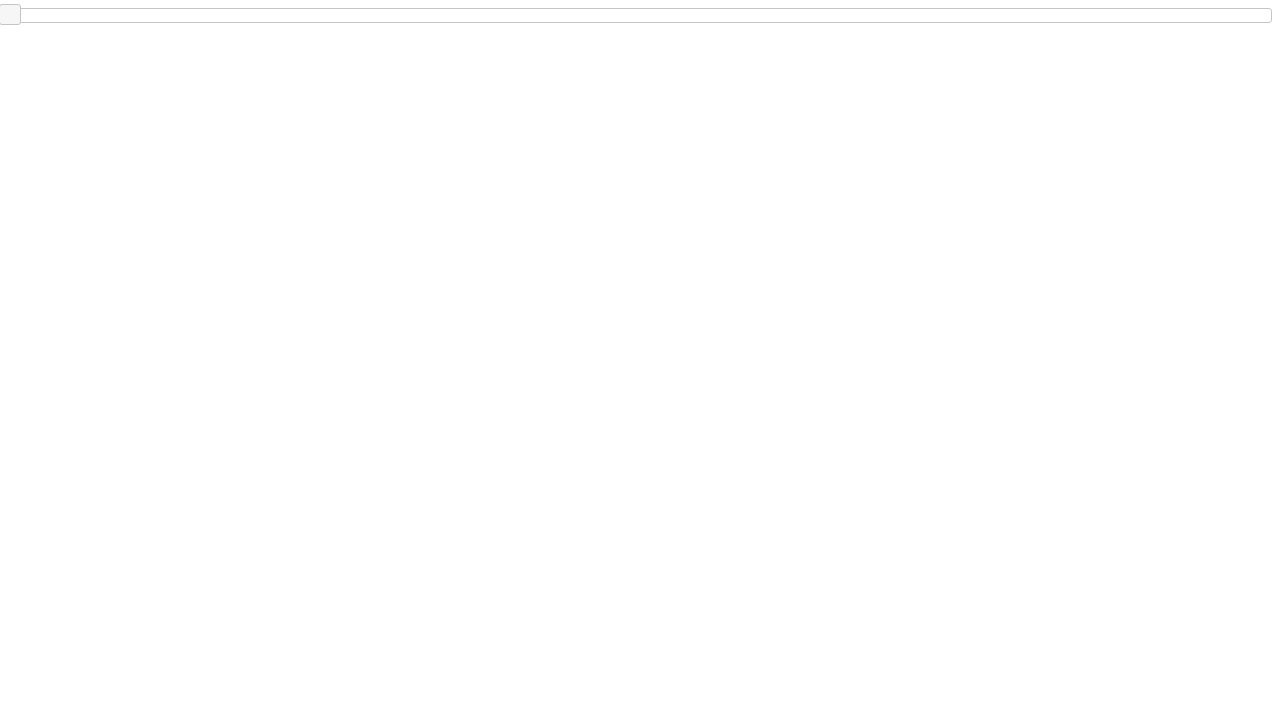

Located slider handle element
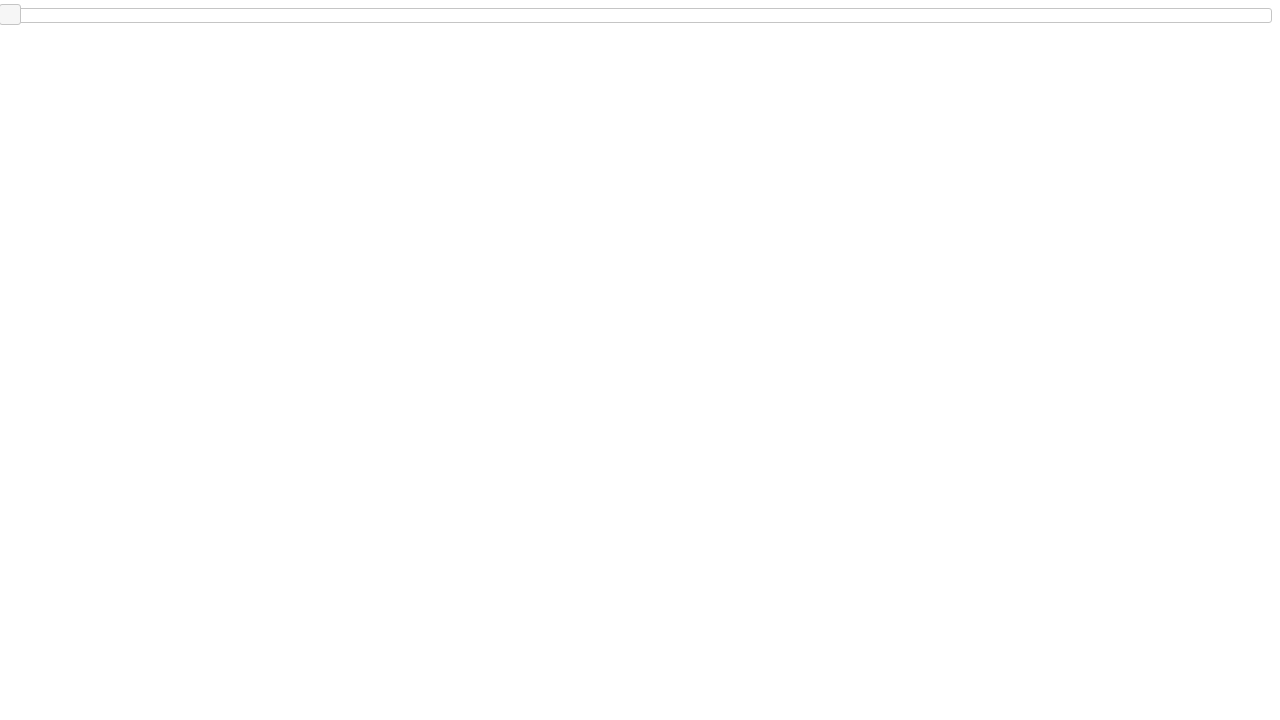

Located slider bar element
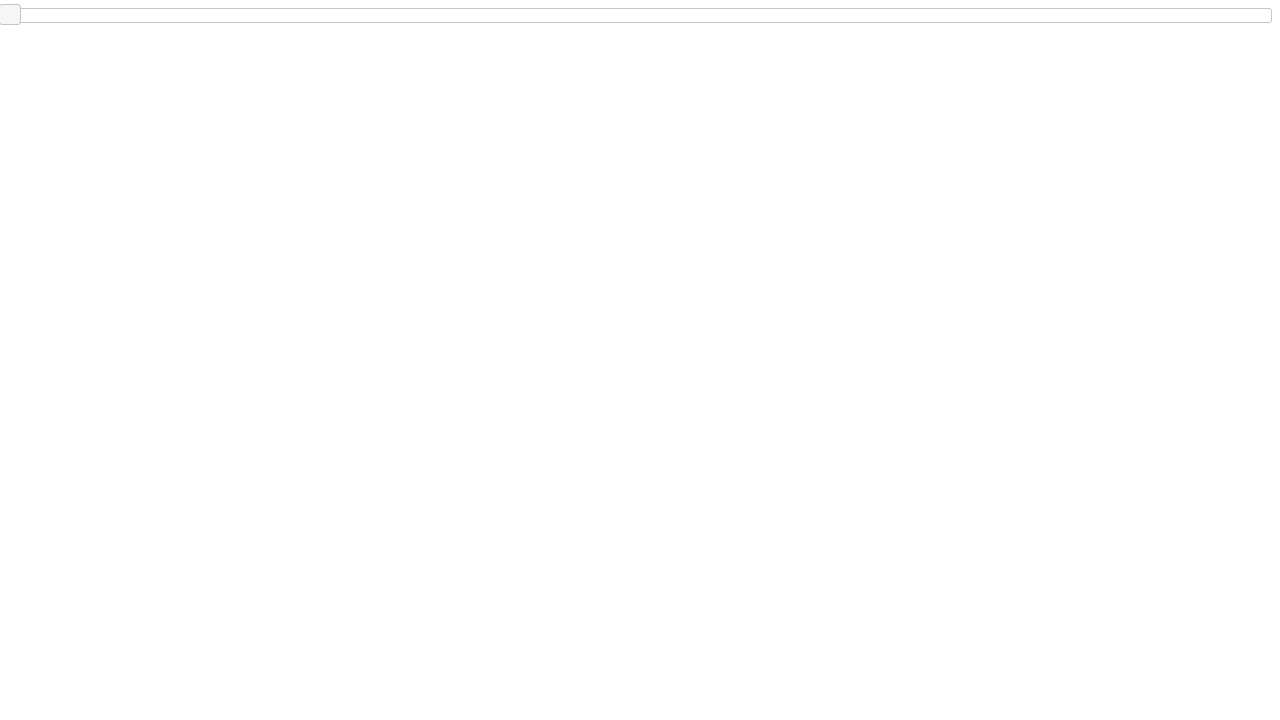

Retrieved slider bar bounding box dimensions
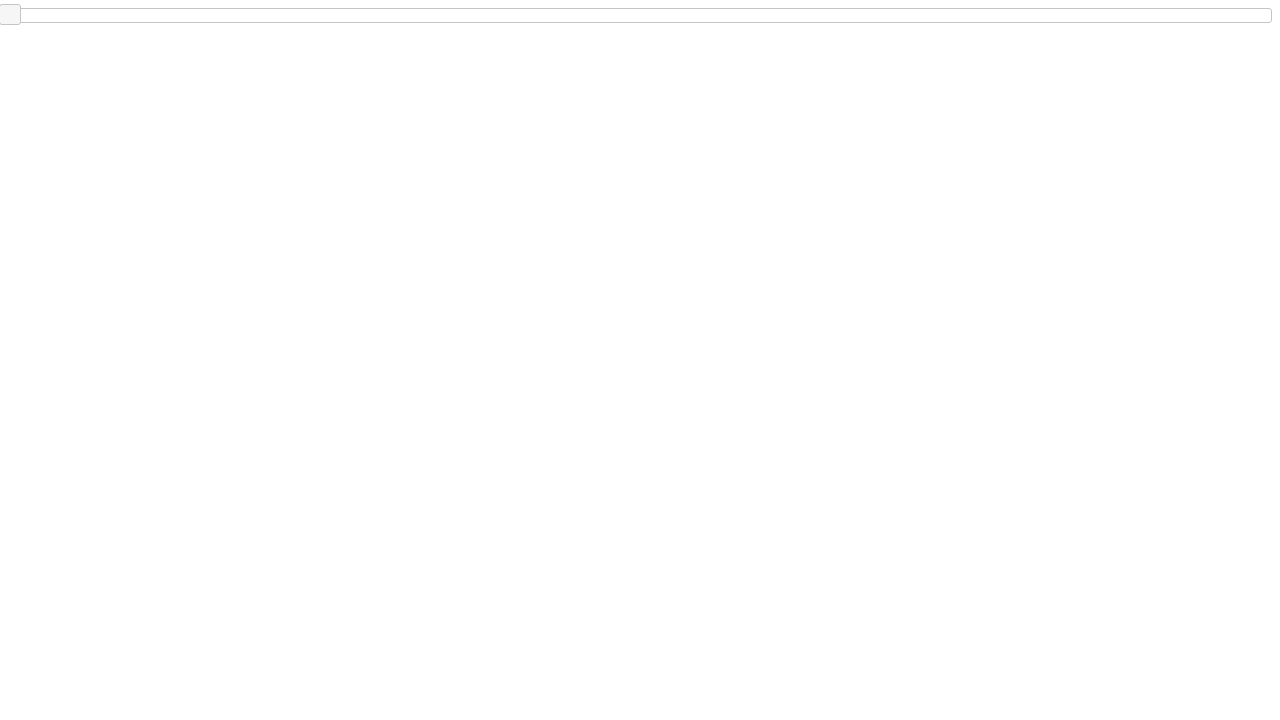

Dragged slider handle to middle position at (641, 9)
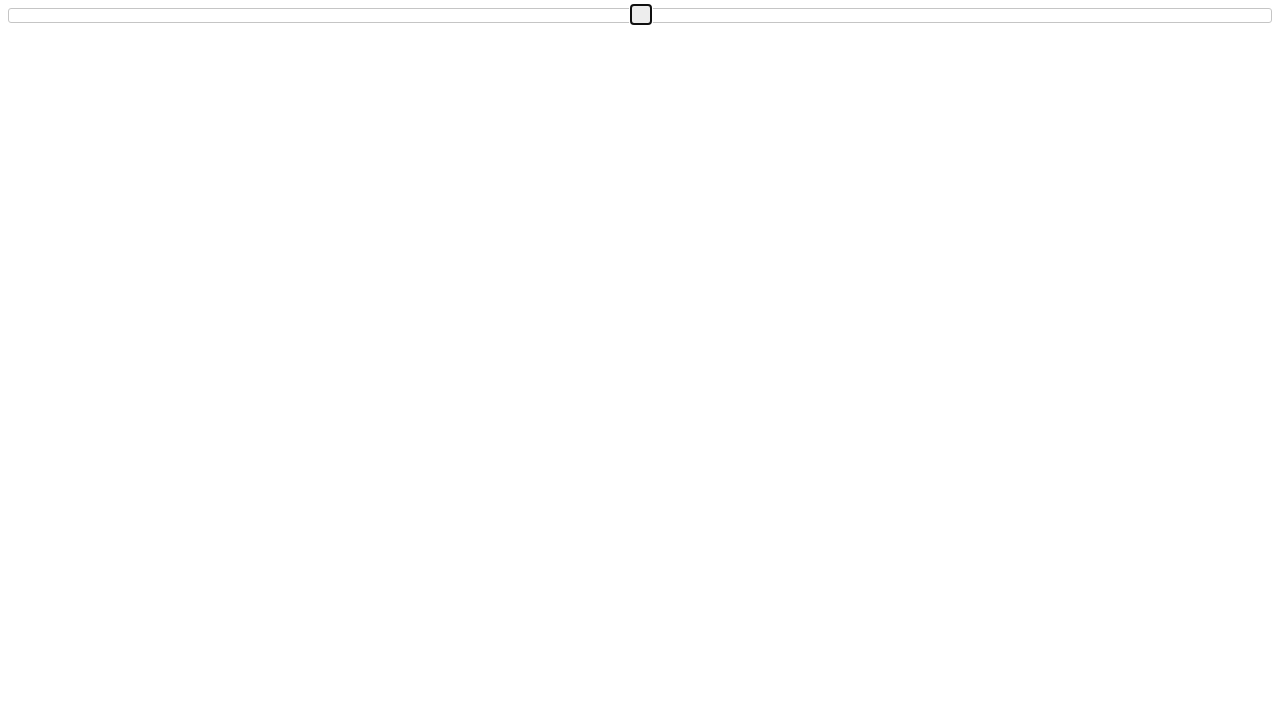

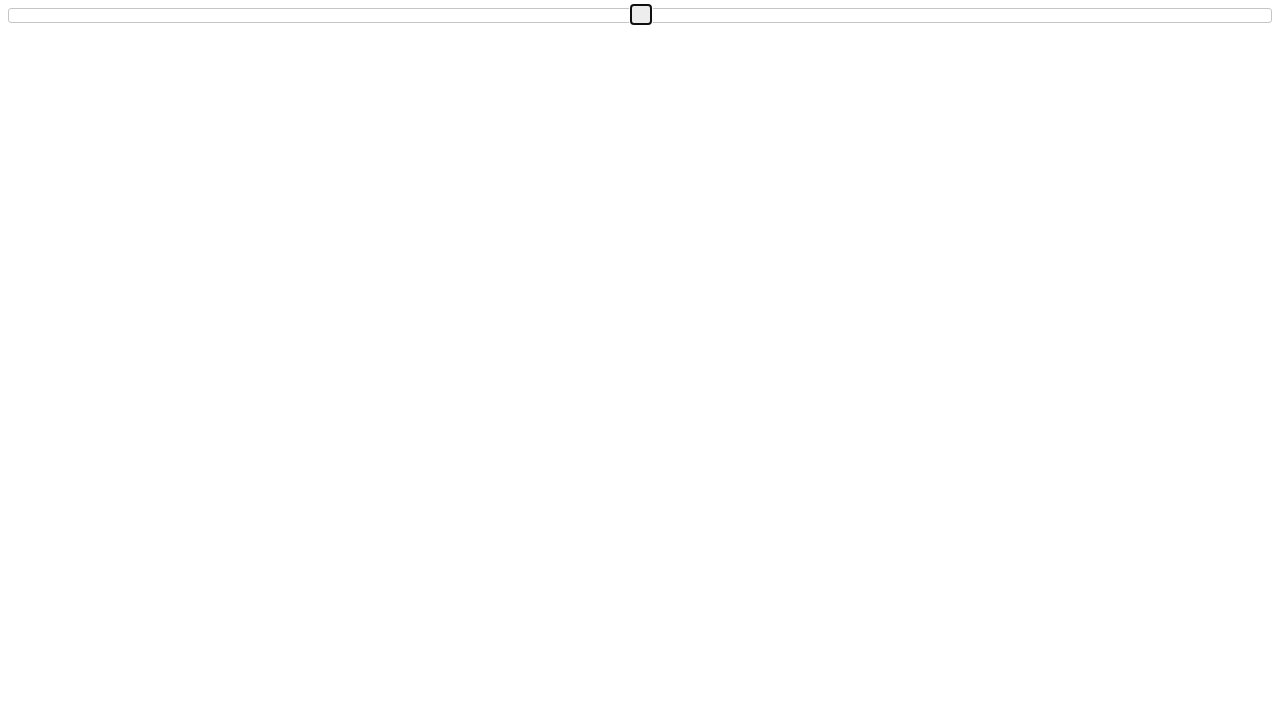